Tests dynamic loading functionality by clicking a start button and verifying that hidden content becomes visible with the text "Hello World!"

Starting URL: https://the-internet.herokuapp.com/dynamic_loading/1

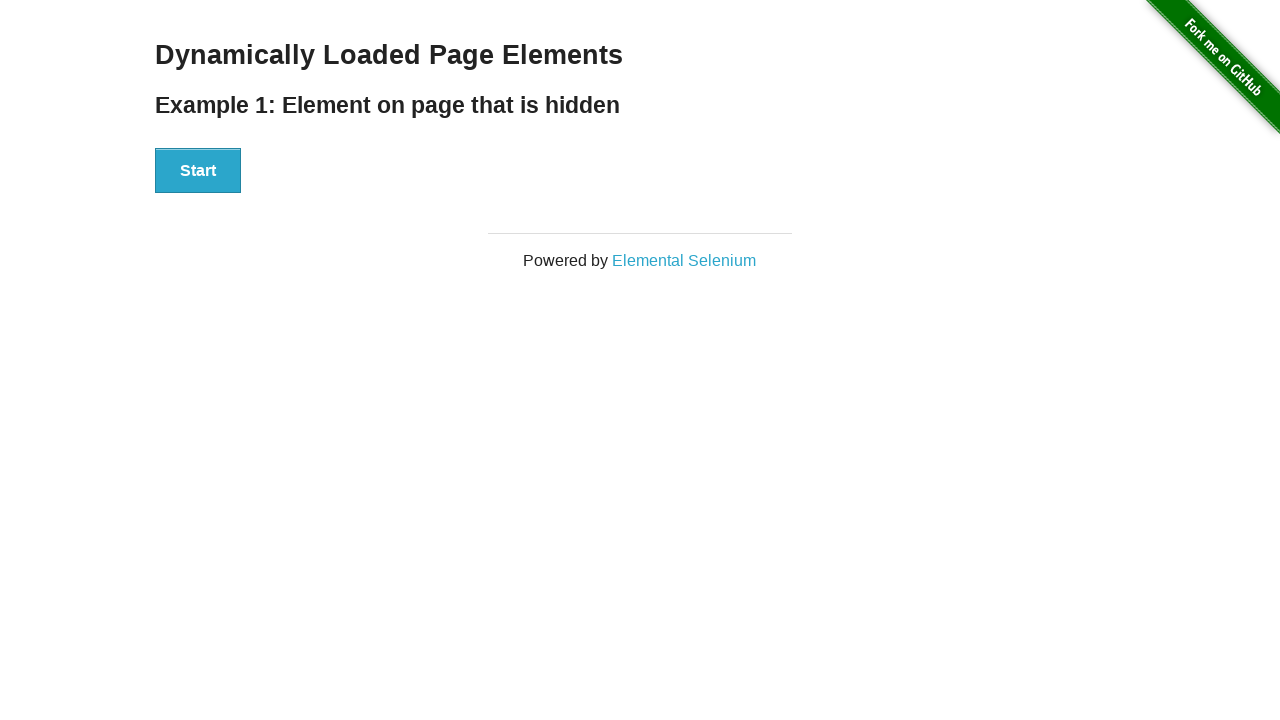

Clicked the start button to initiate dynamic loading at (198, 171) on xpath=//div[@id='start']/button
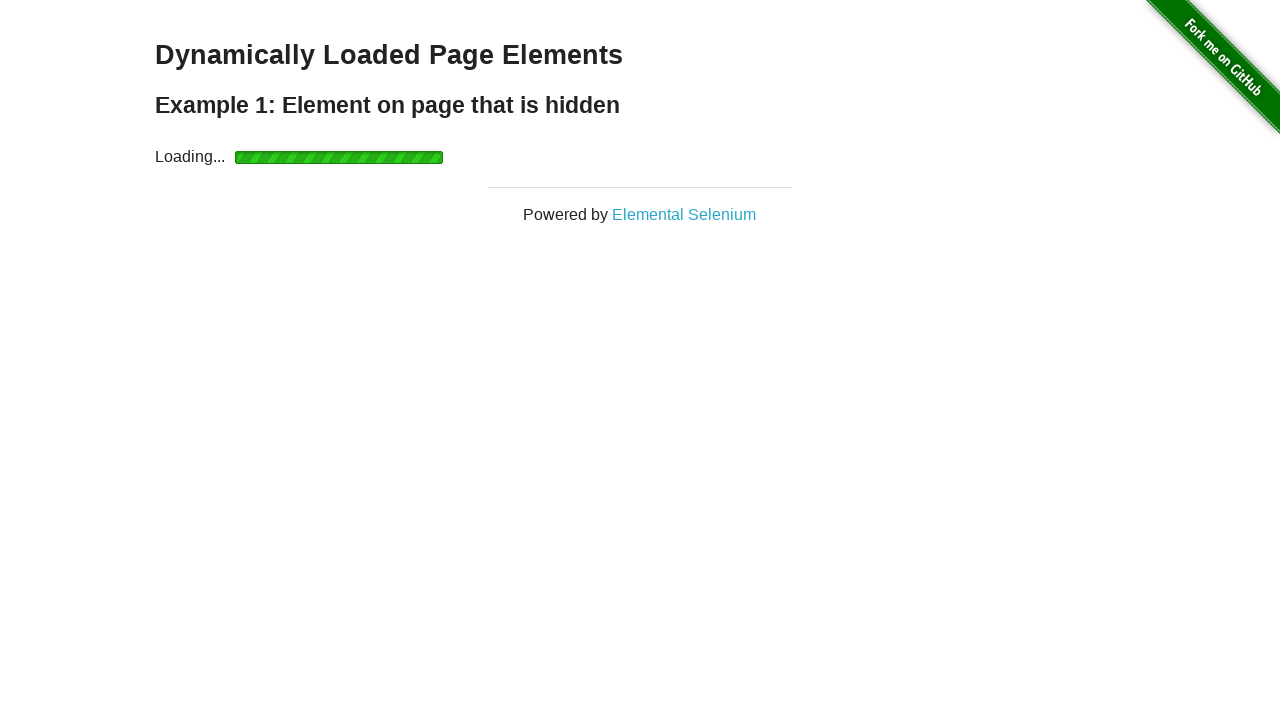

Hidden content became visible after dynamic loading completed
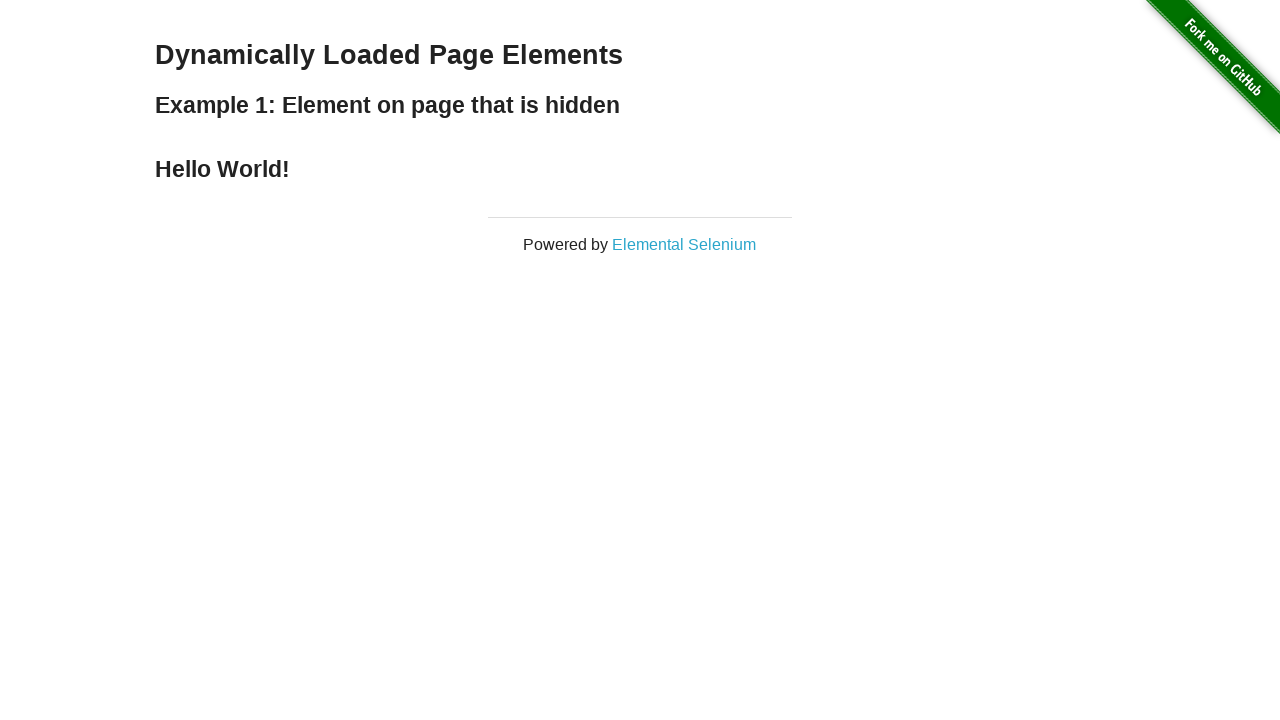

Located the title element
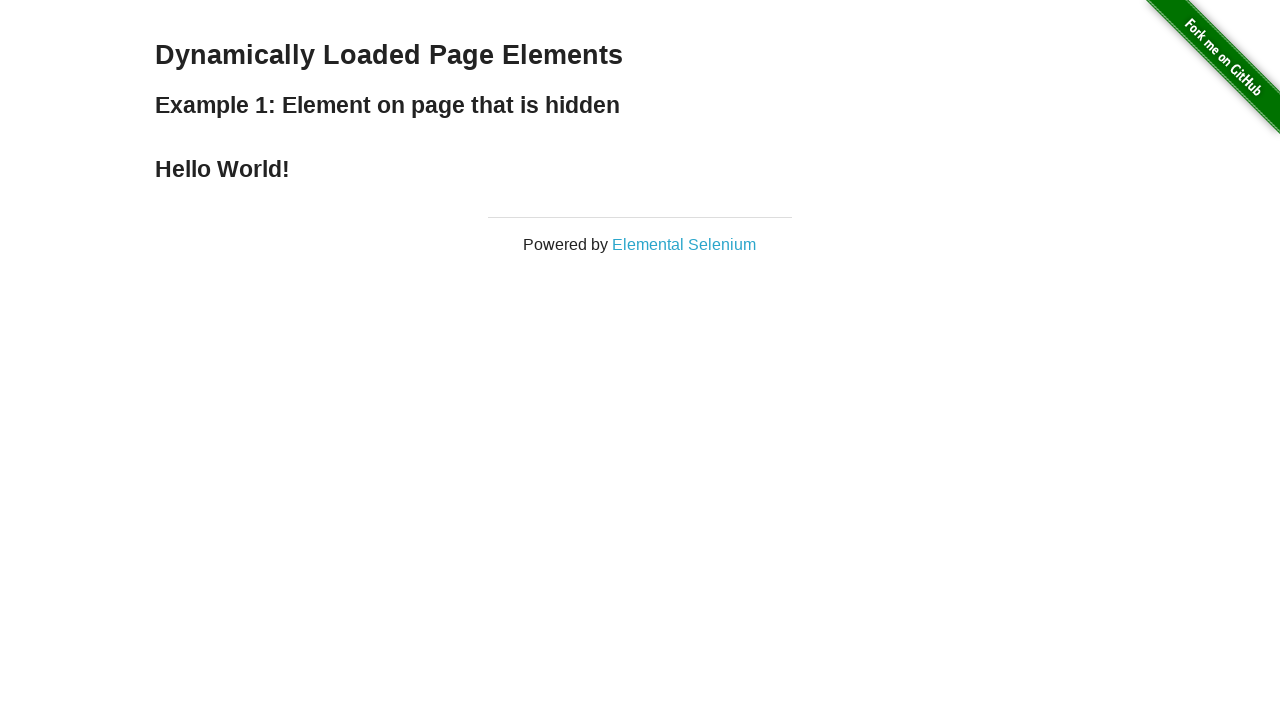

Verified that title element contains 'Hello World!'
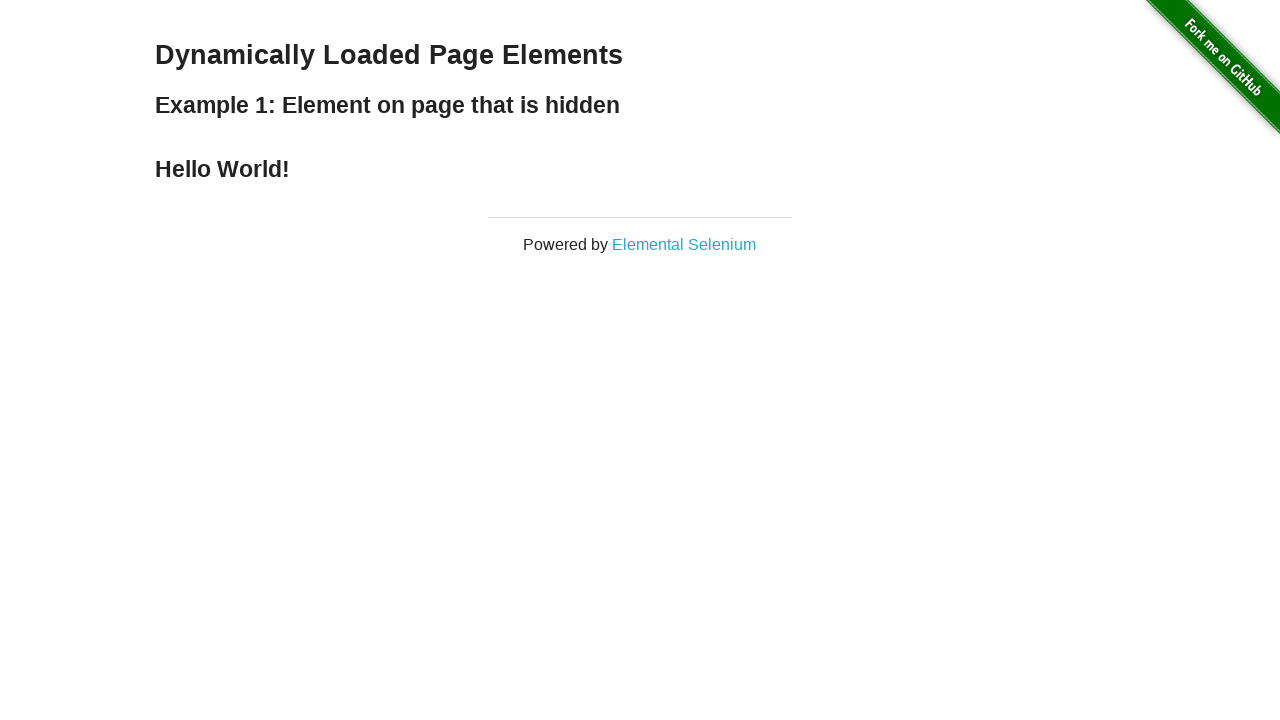

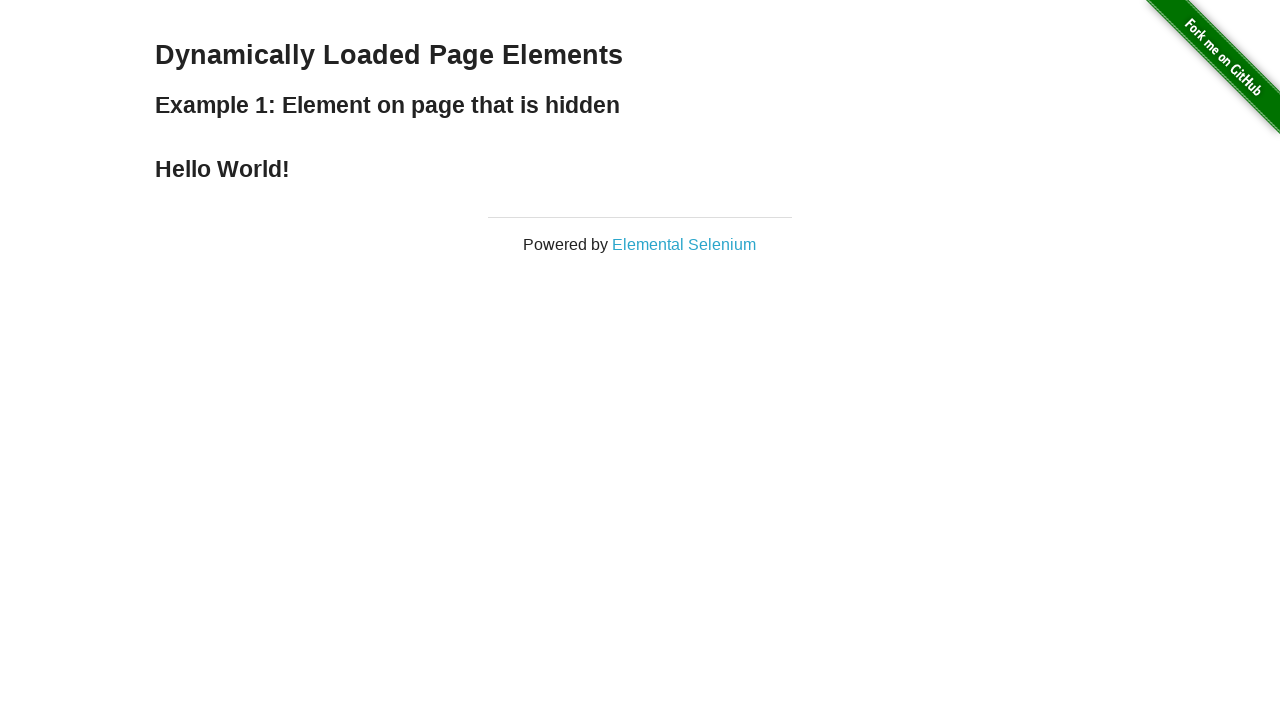